Fills out a comprehensive input form with various personal and contact information fields

Starting URL: http://syntaxprojects.com/input-form-demo.php

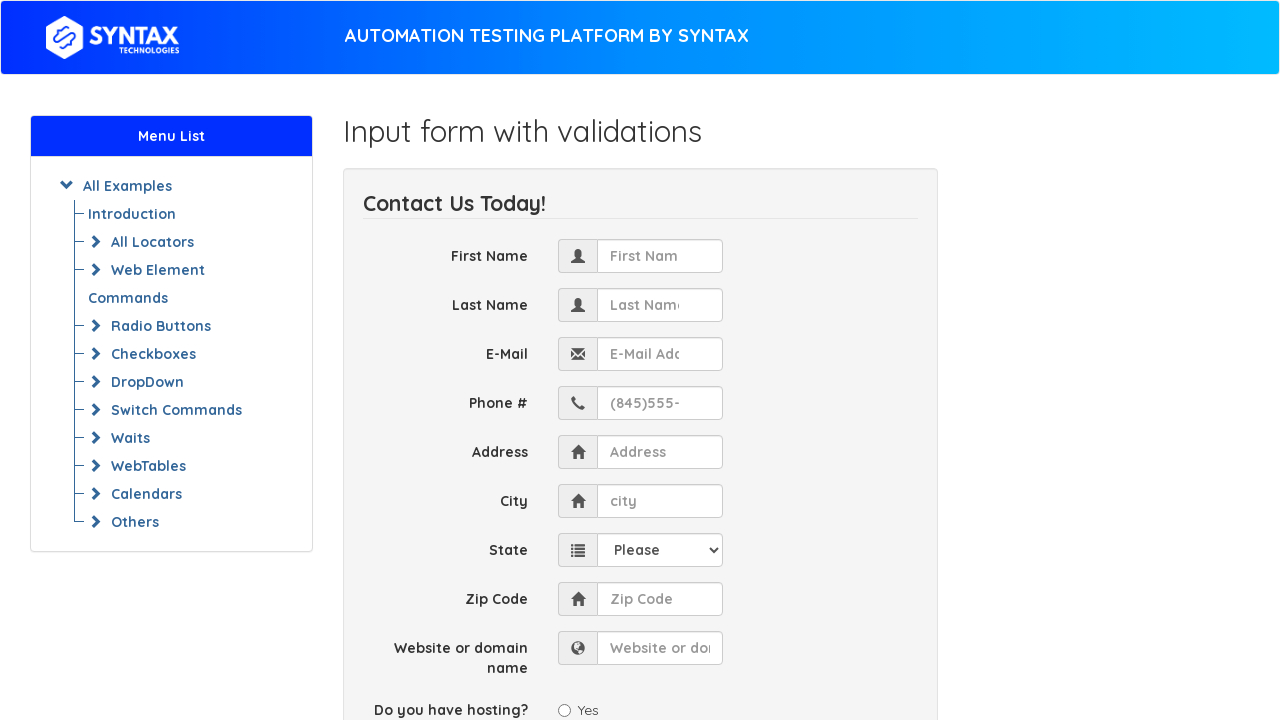

Filled first name field with 'Farhad' on input[name*='first']
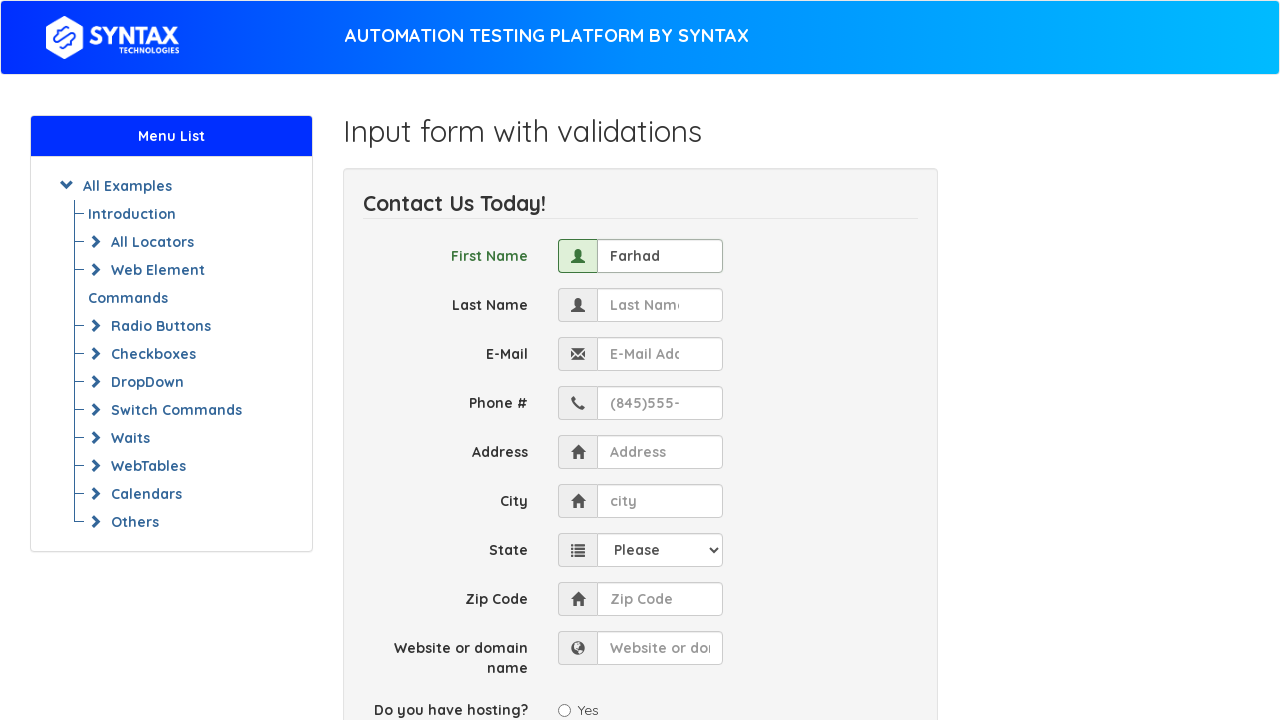

Filled last name field with 'Hemmat' on input[name^='last']
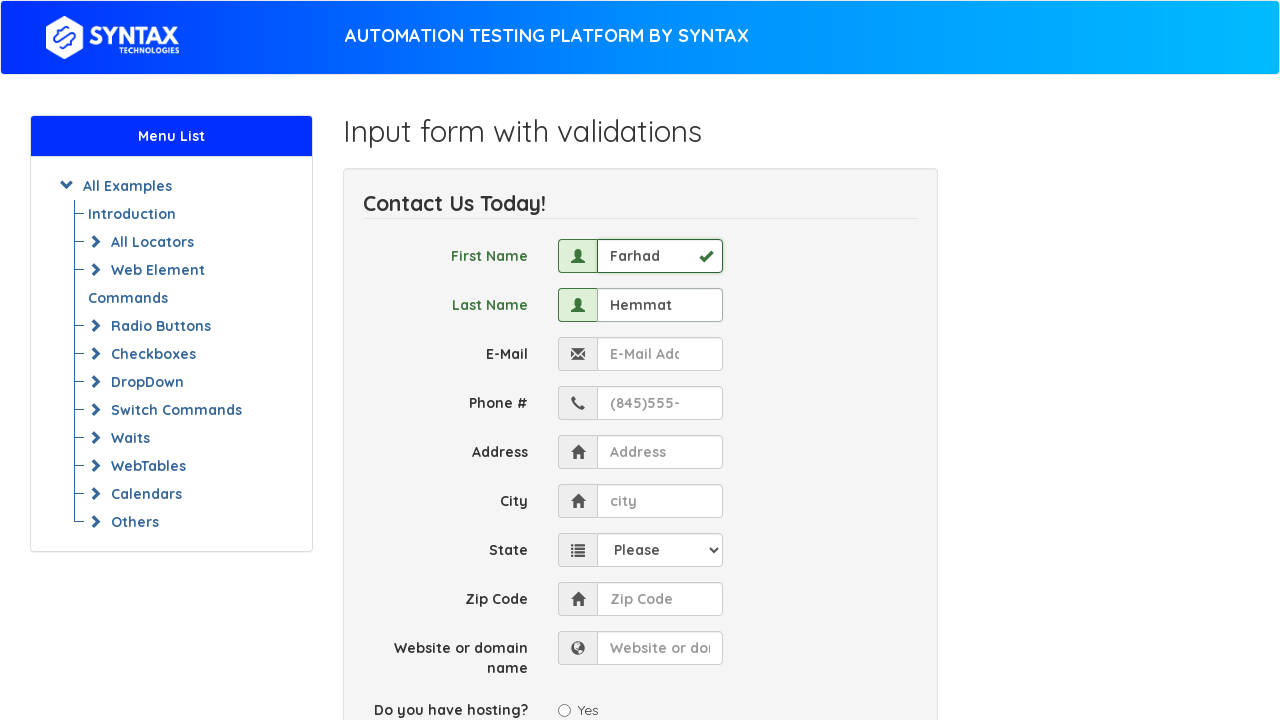

Filled email field with 'farhad.hemmat9@gmail.com' on input[name='email']
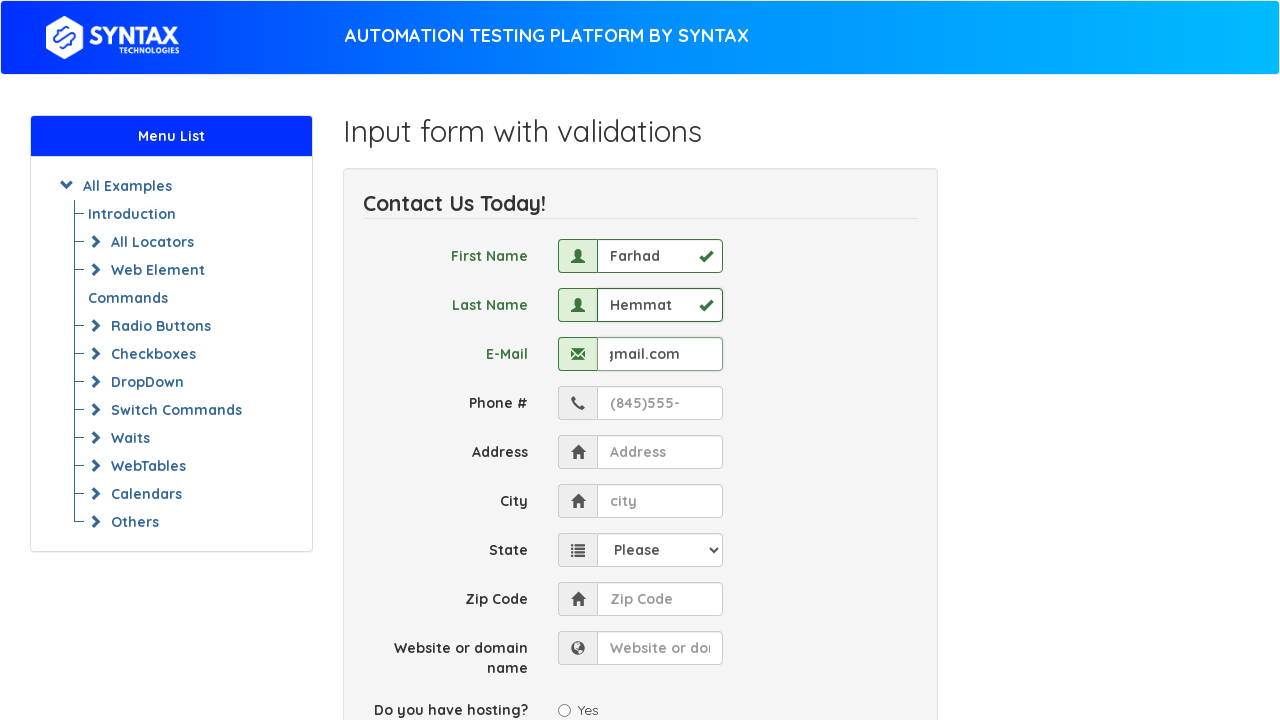

Filled phone field with '999-999-9999' on input[name='phone']
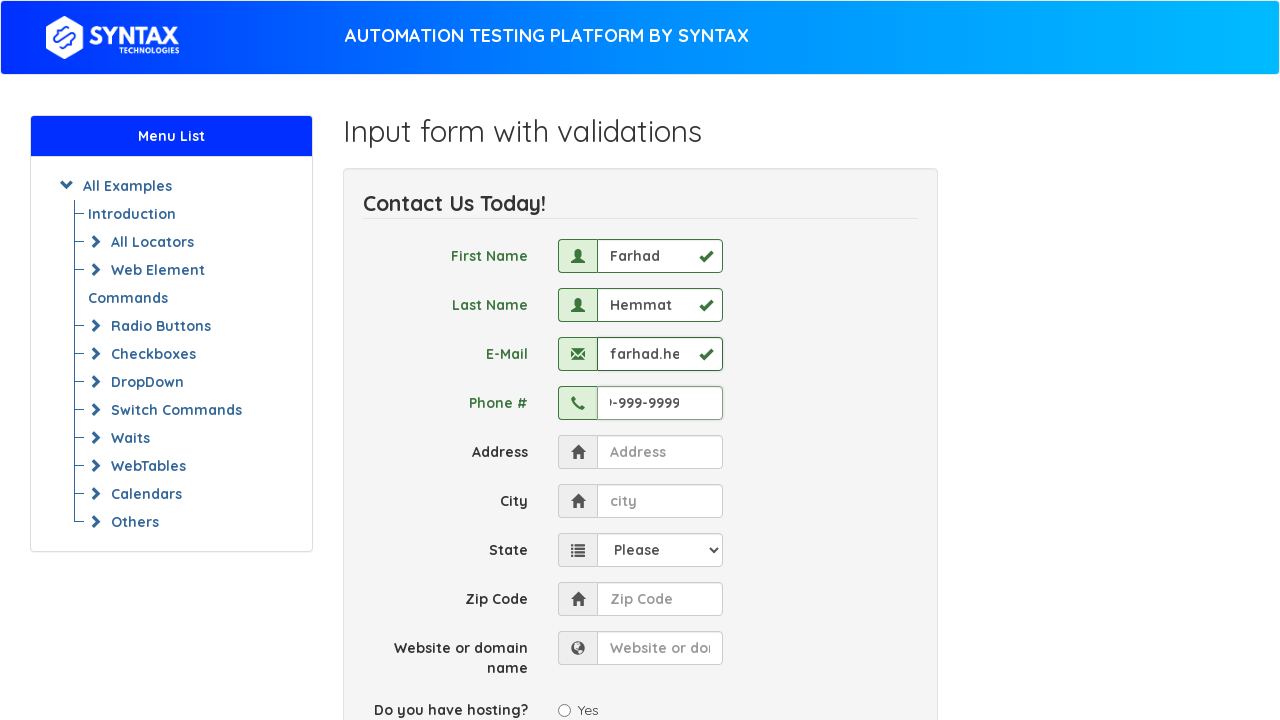

Filled address field with '3000 Clayton' on input[name='address']
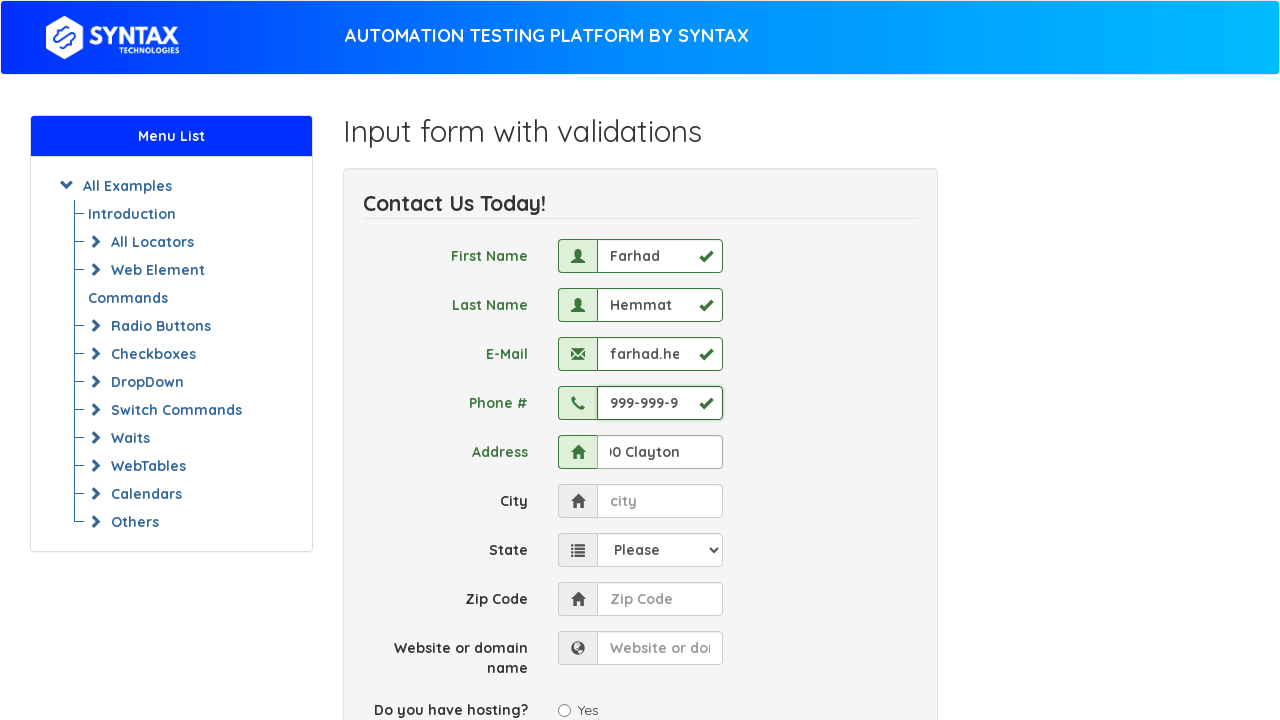

Filled city field with 'Concord' on input[name='city']
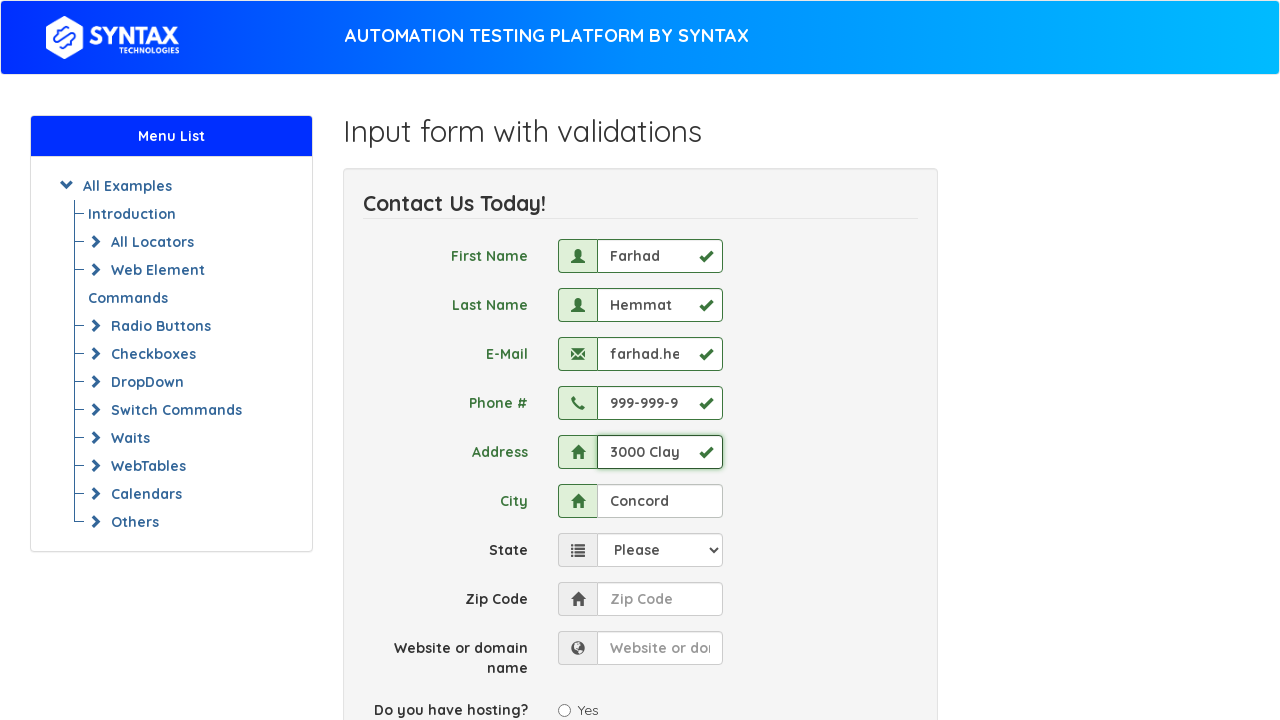

Filled zip code field with '94519' on input[name='zip']
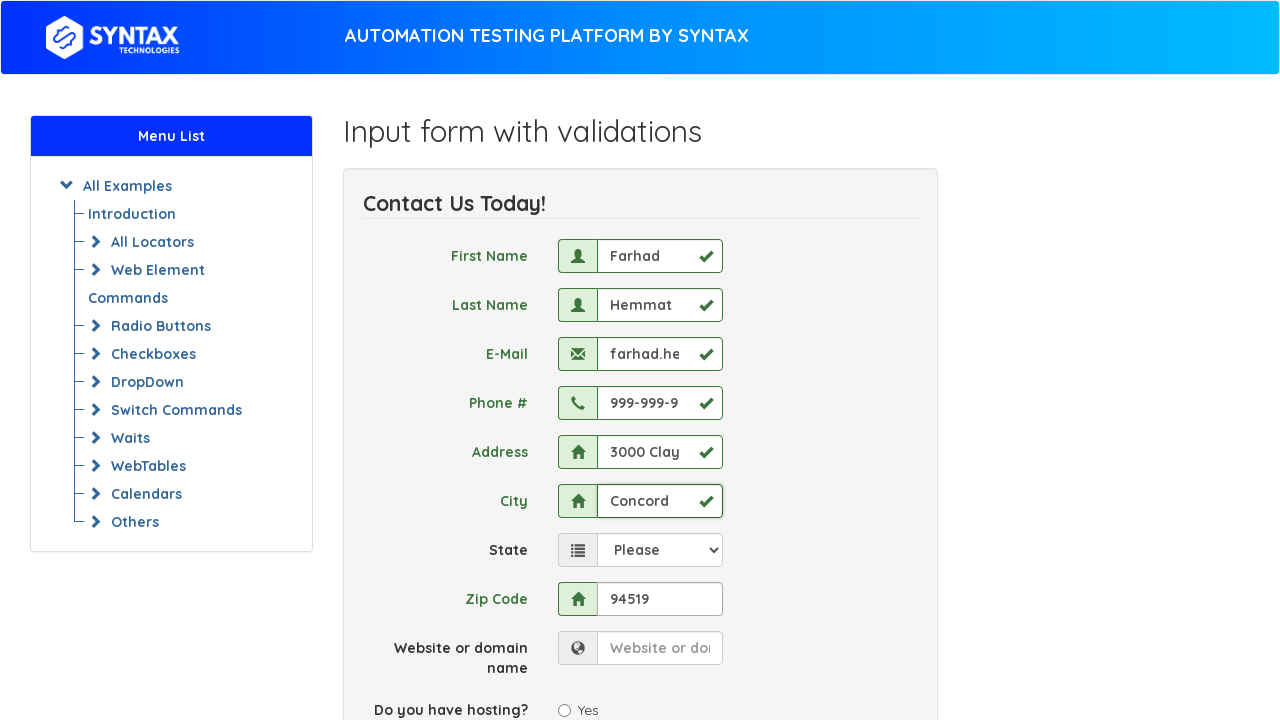

Filled website field with 'www.clayton.com' on input[name='website']
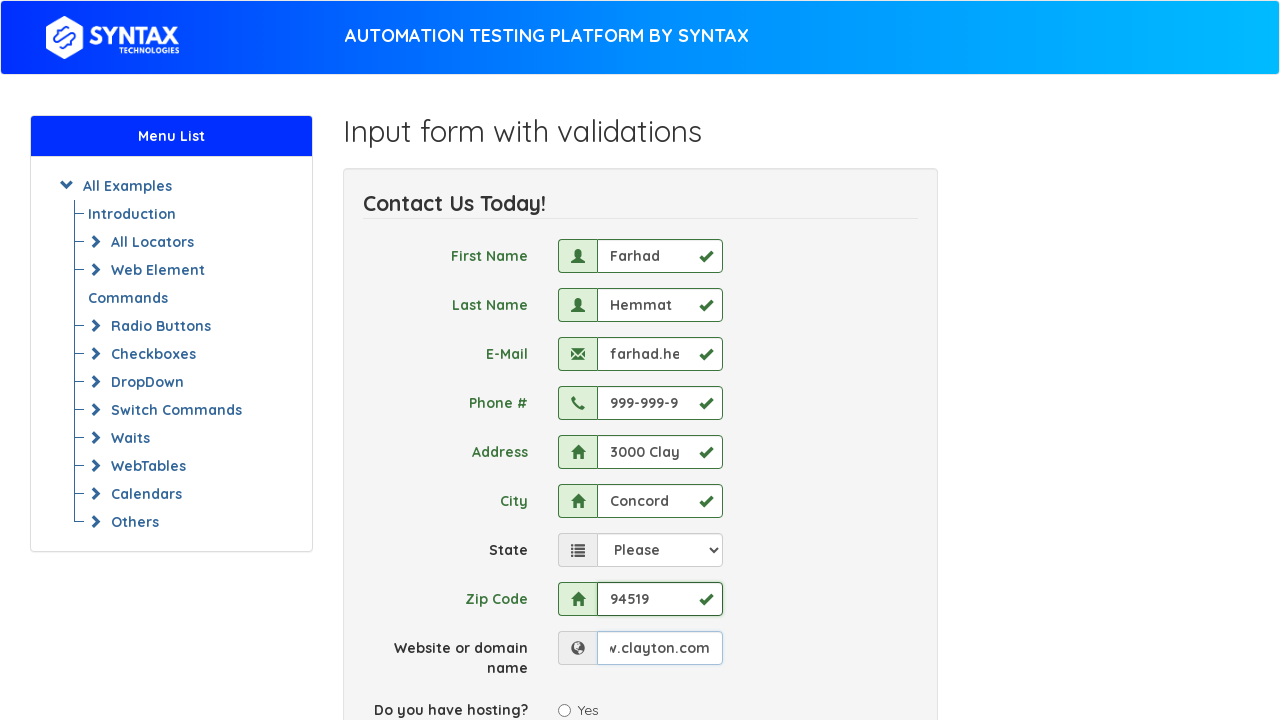

Filled comment field with 'I love Selenium classes' on textarea[name='comment']
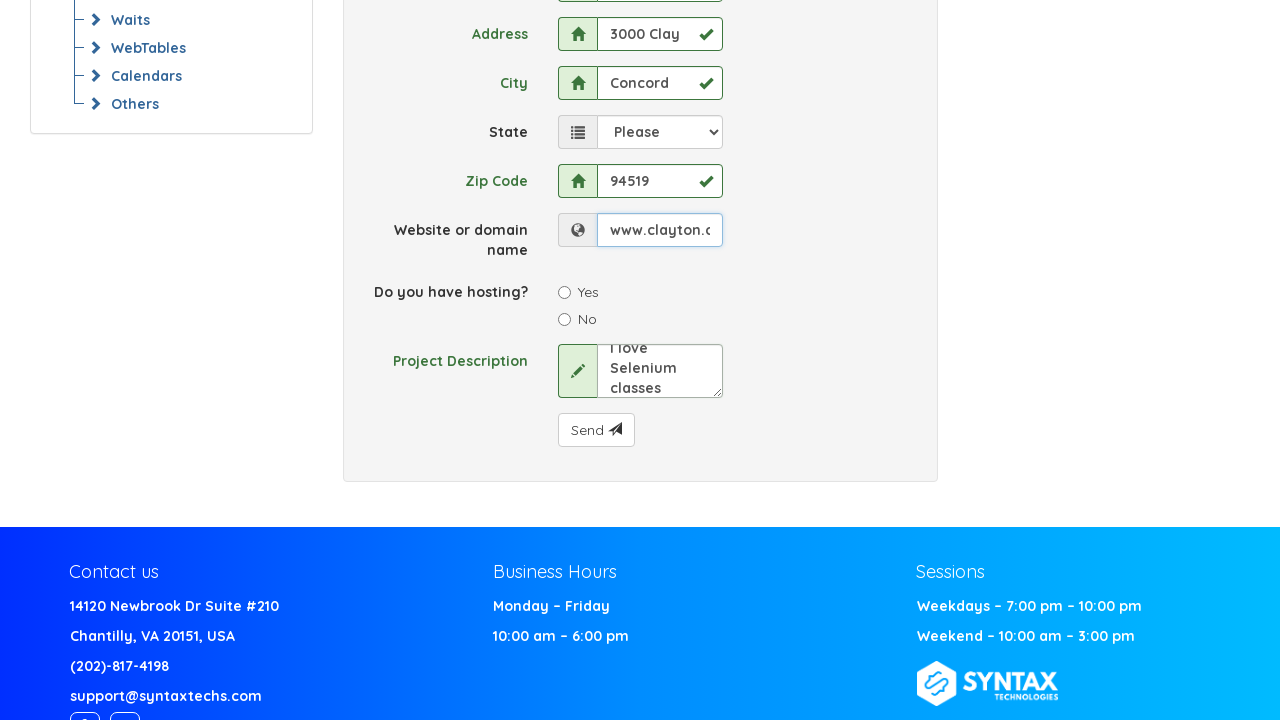

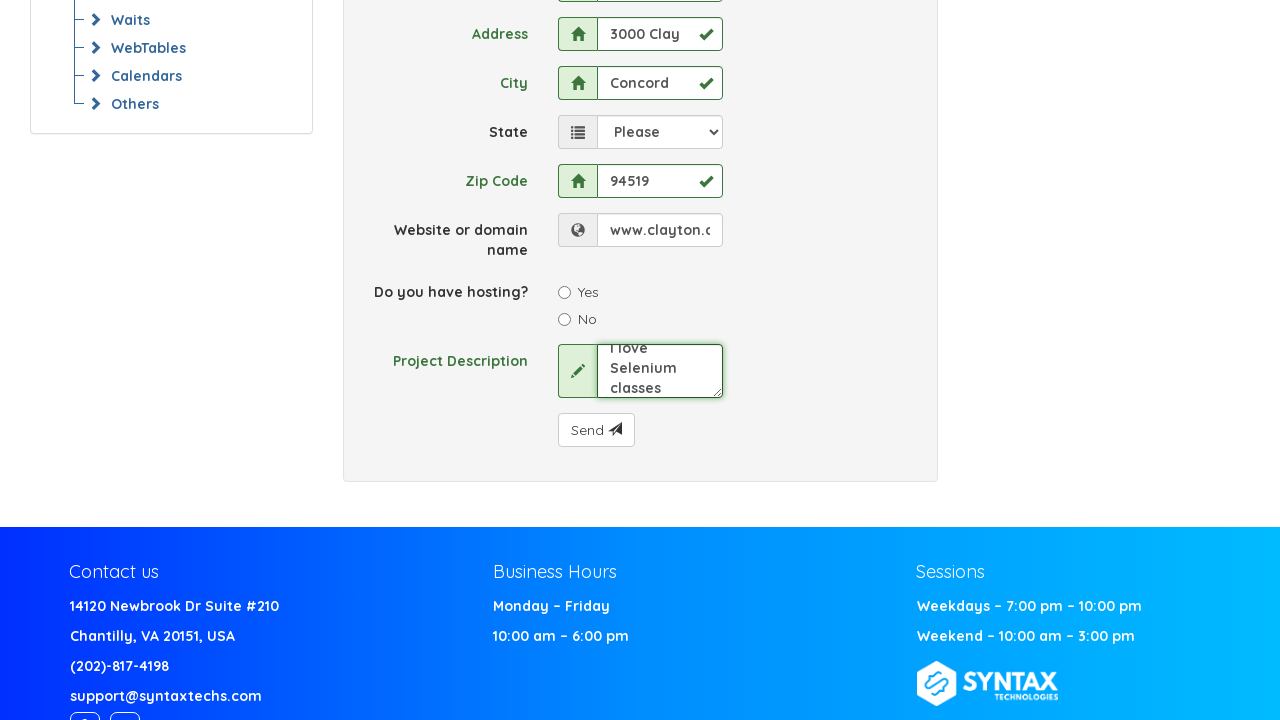